Navigates to an automation practice page, scrolls down, and interacts with a table to verify its structure by checking rows and columns

Starting URL: https://rahulshettyacademy.com/AutomationPractice/

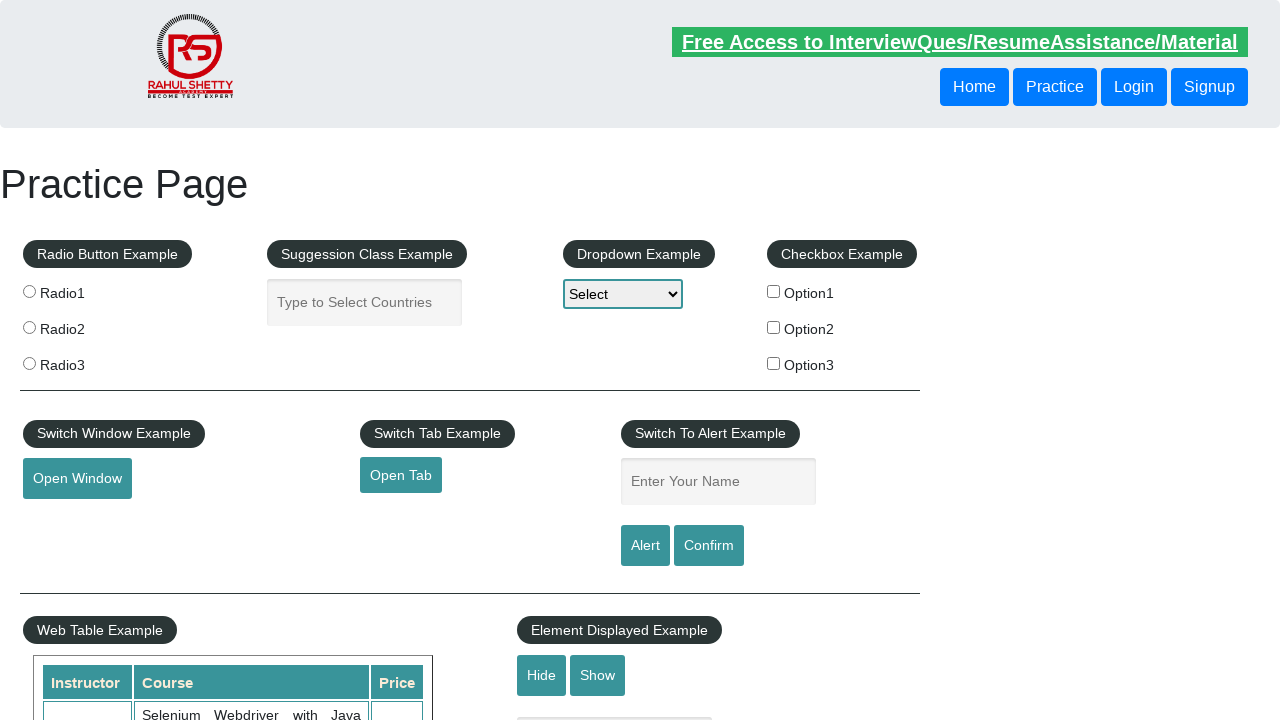

Navigated to automation practice page
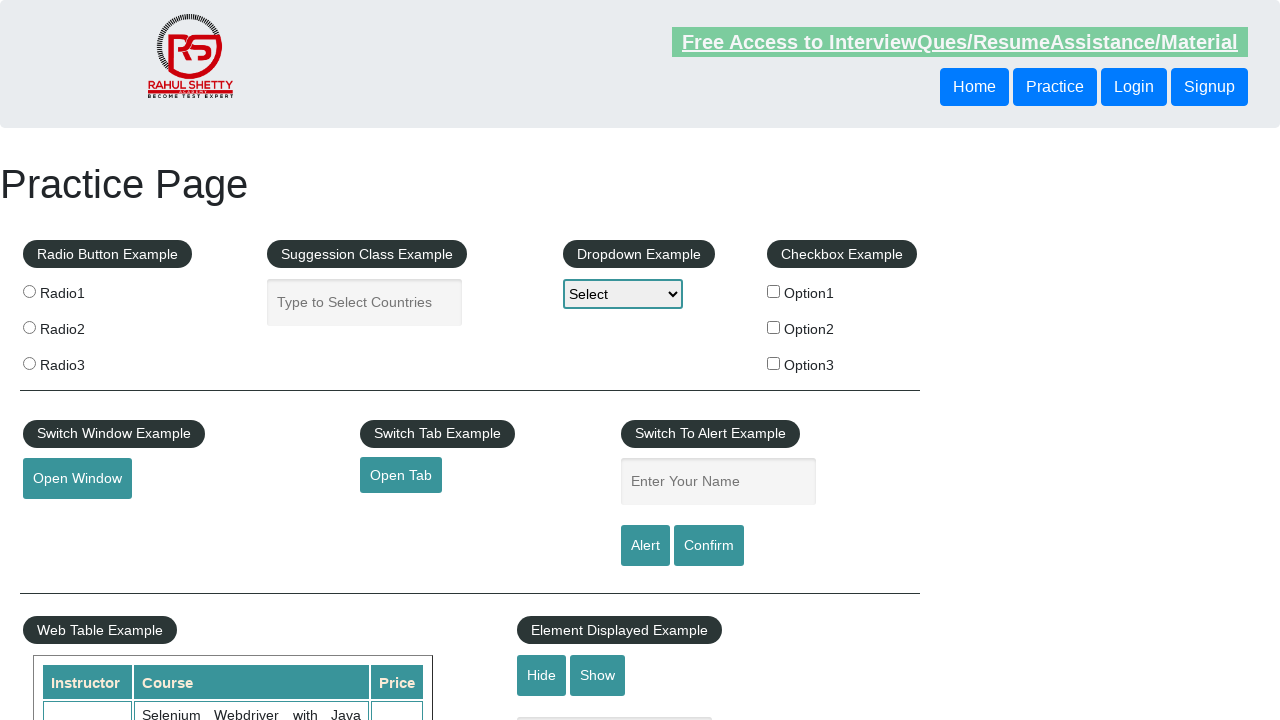

Scrolled down the page by 350 pixels
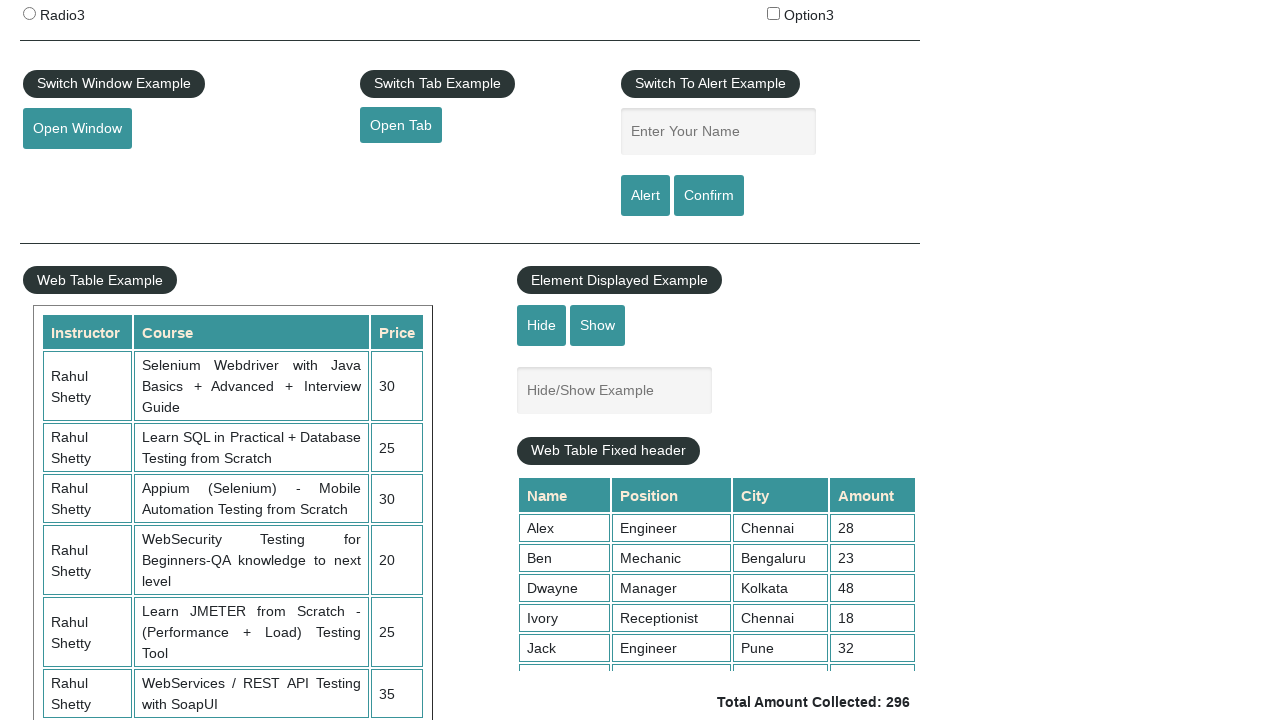

Table with class 'table-display' is now visible
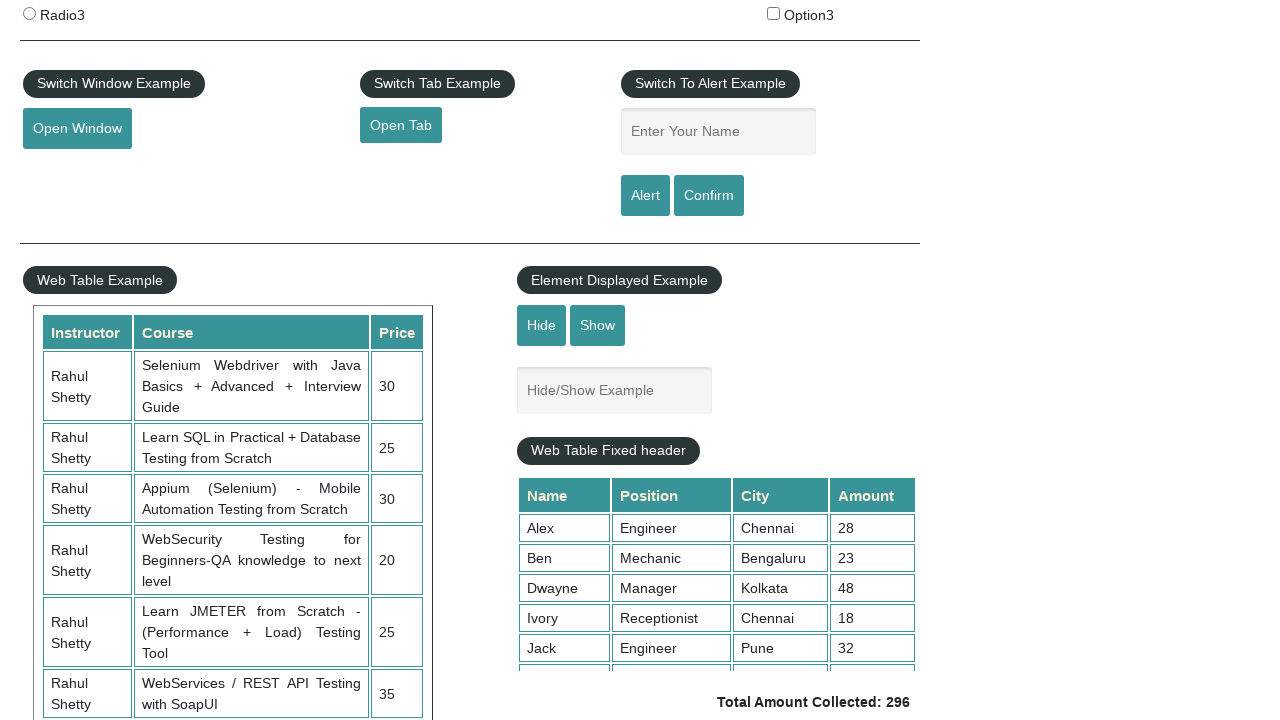

Verified that table rows exist
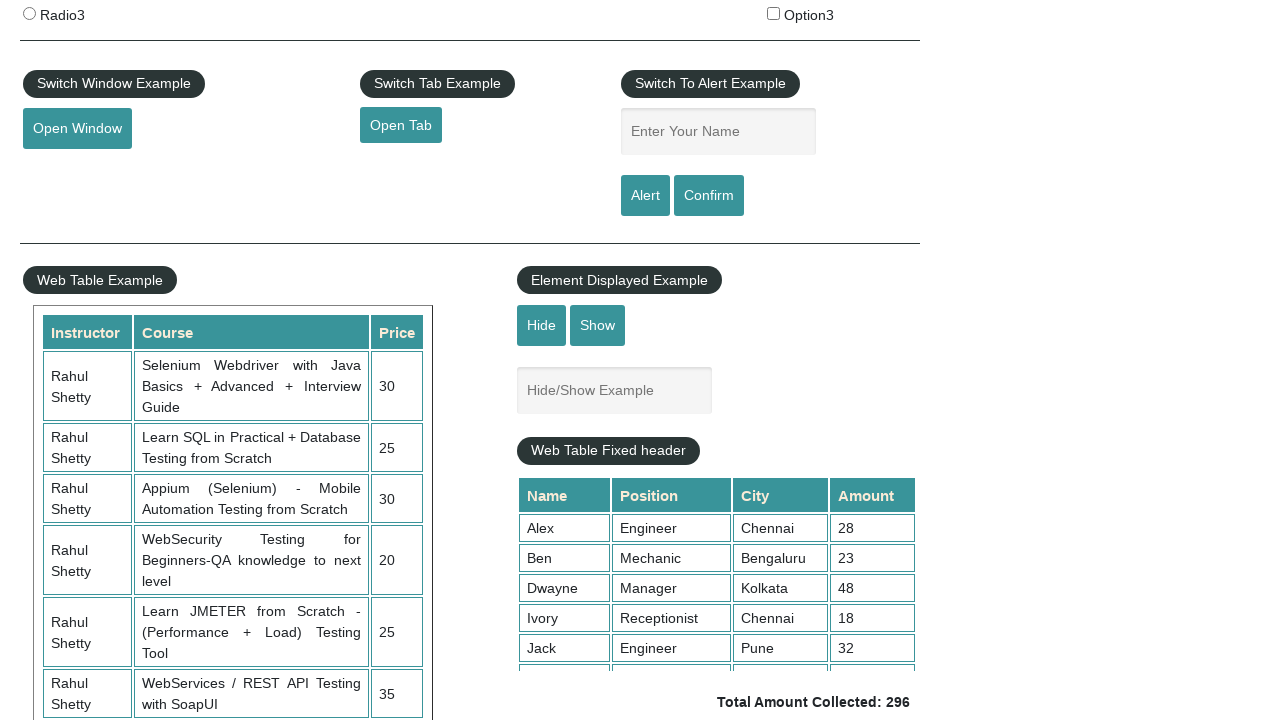

Verified that table headers exist
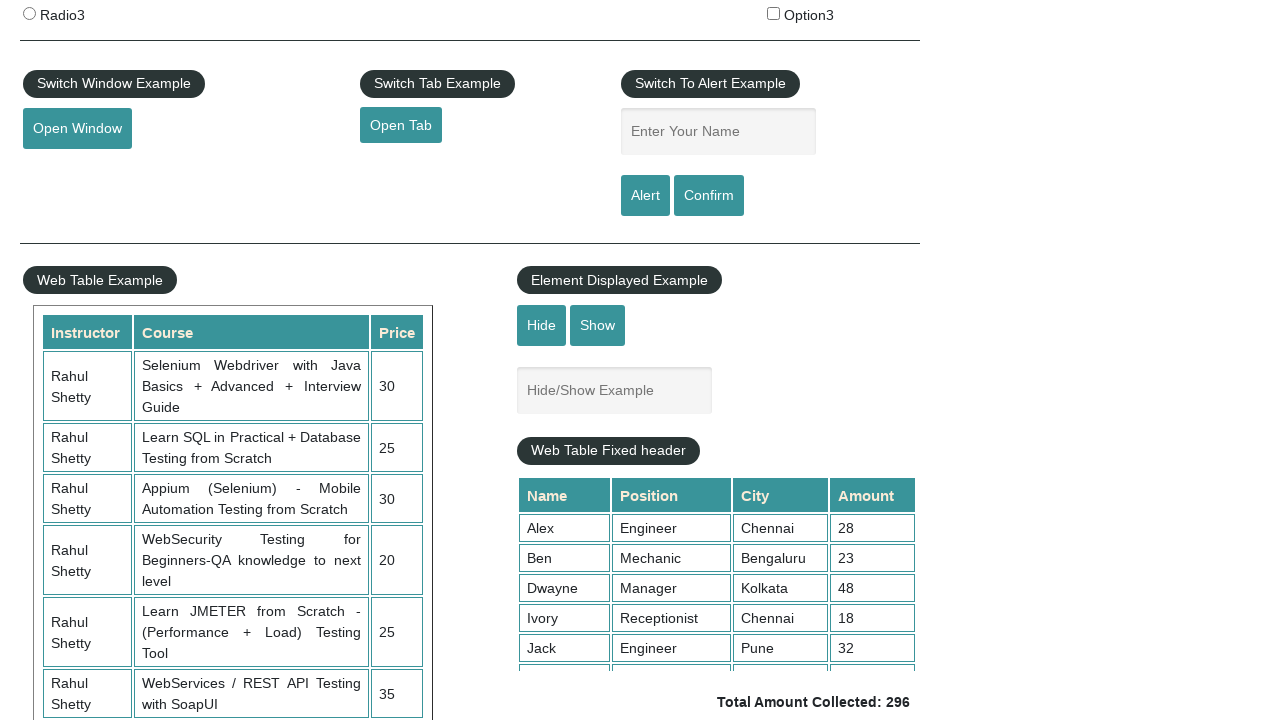

Verified that the second data row (third tr element) exists in the table
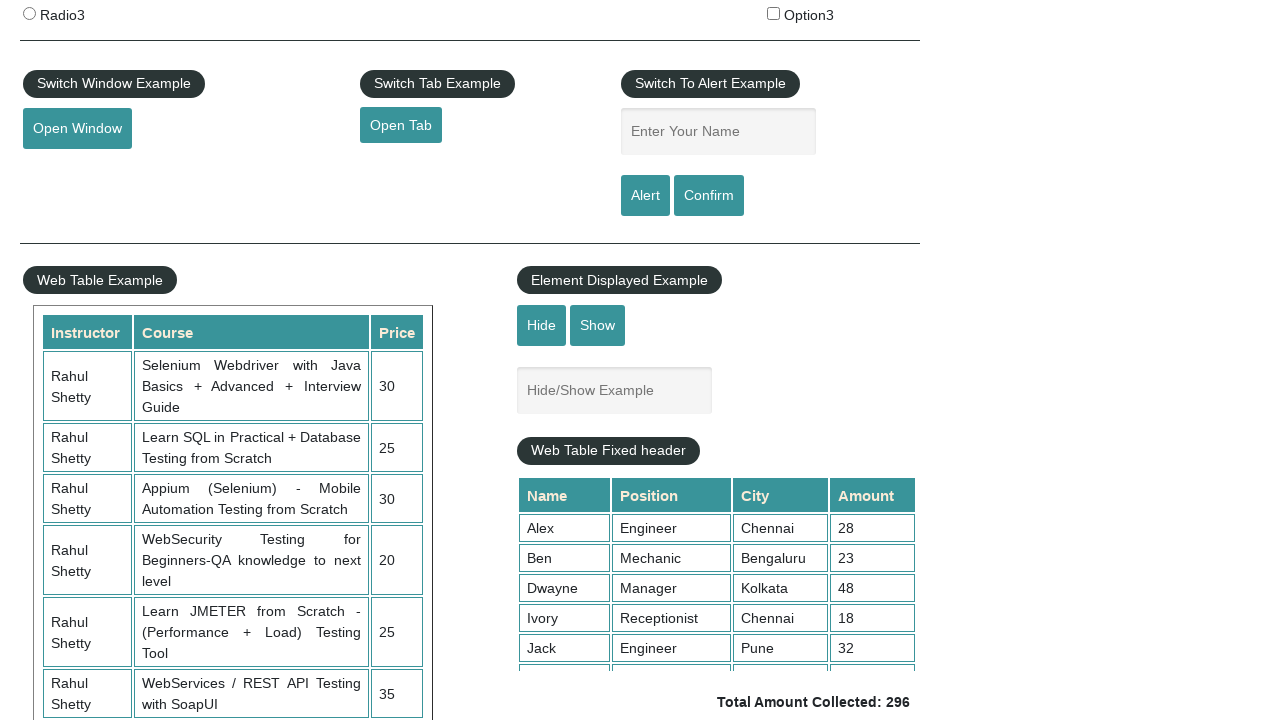

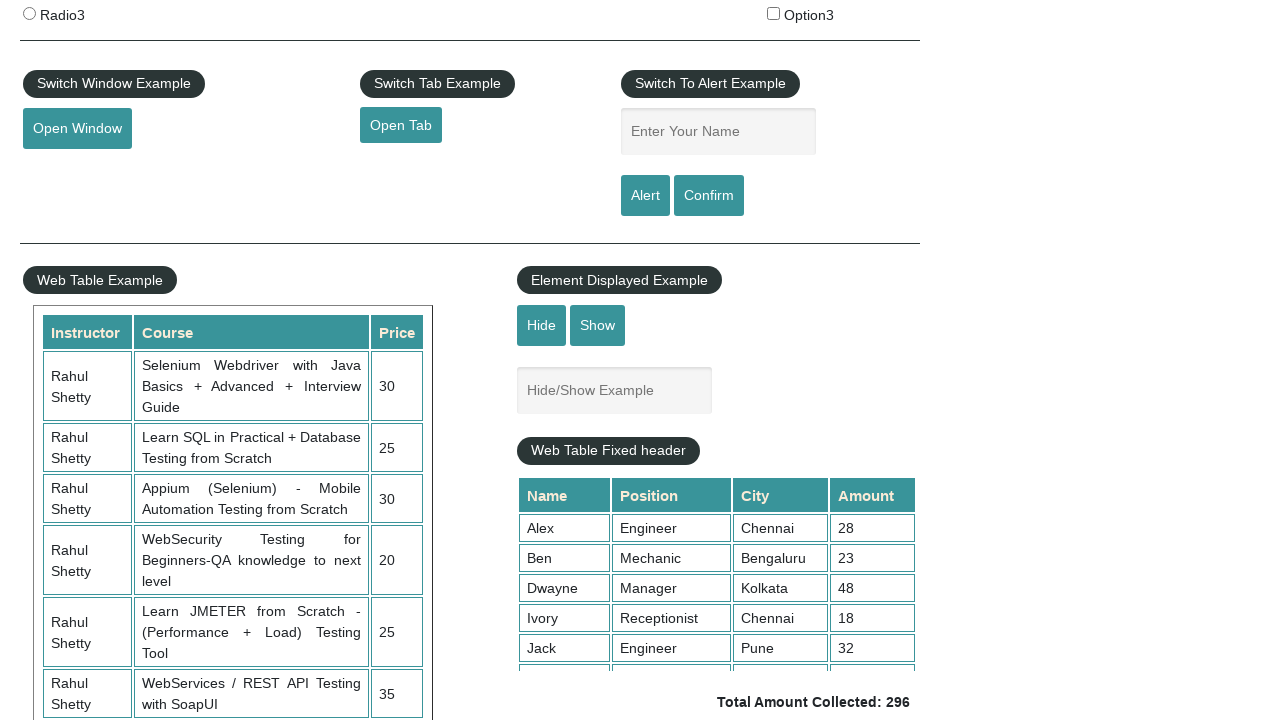